Tests alert functionality by filling a form with first name, last name, and company name, then validates the alert message content

Starting URL: http://automationbykrishna.com/#

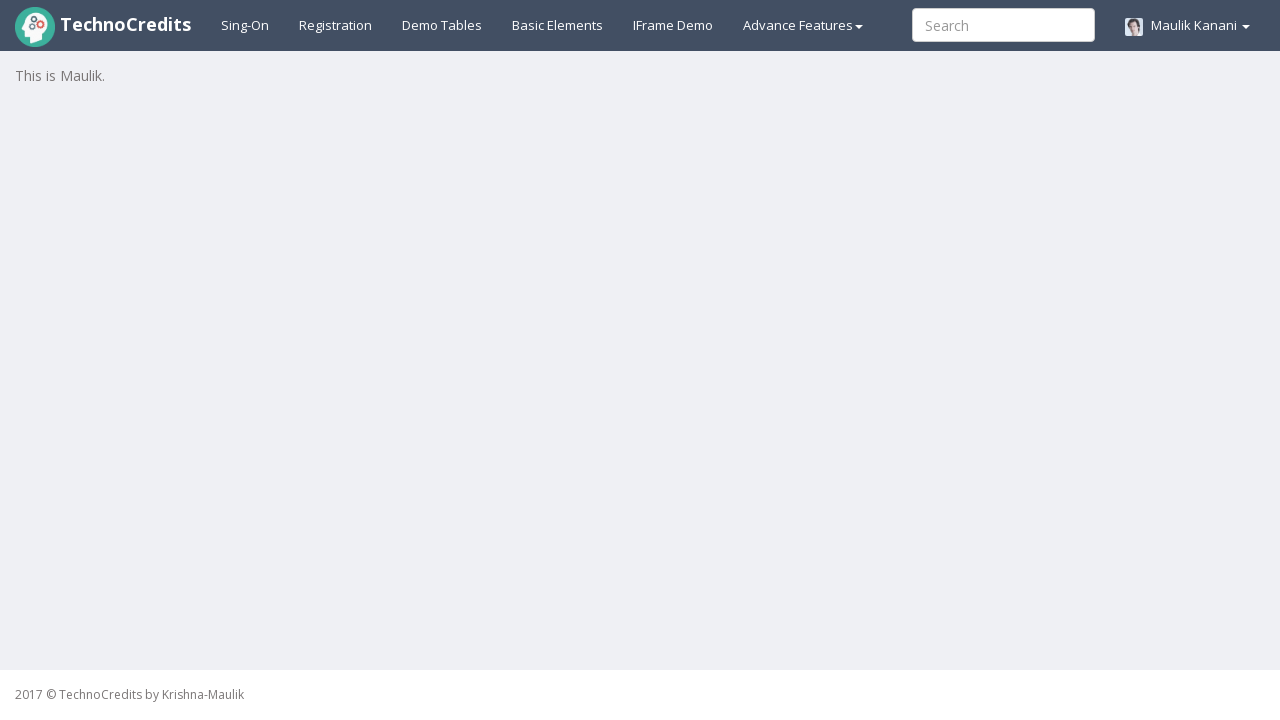

Clicked on Basic Elements tab at (558, 25) on xpath=//a[@id='basicelements']
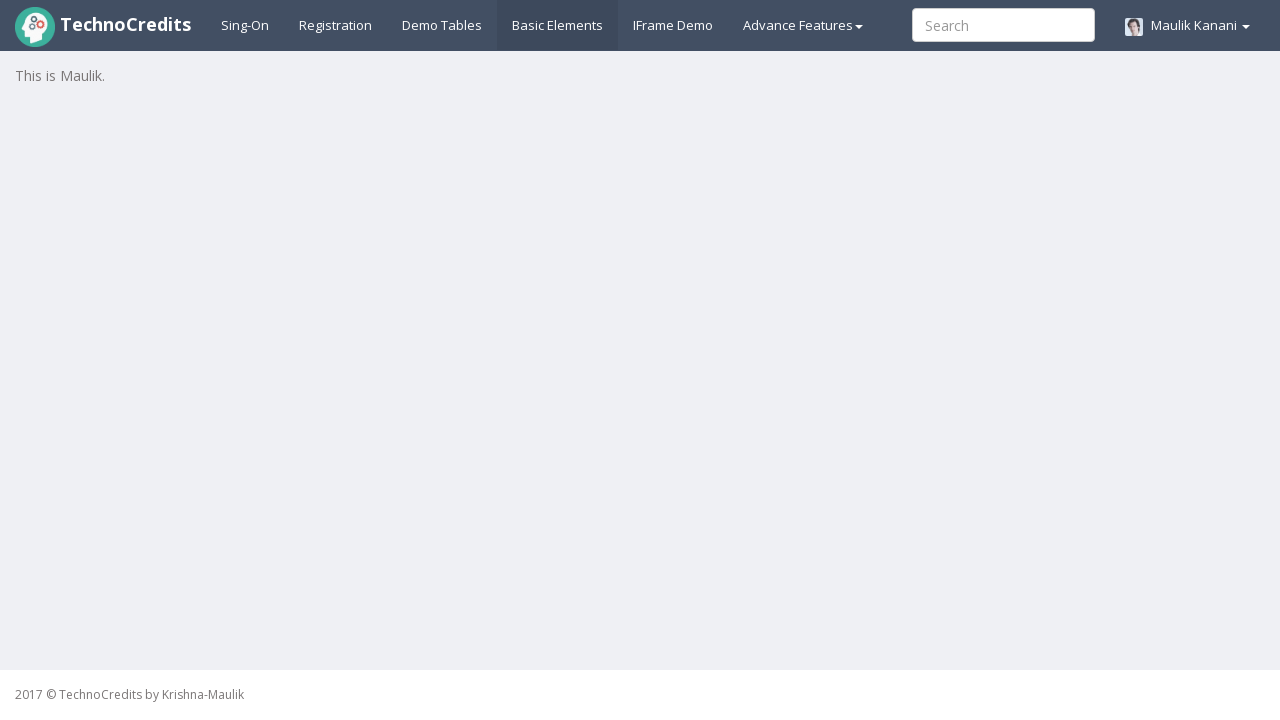

First name input field loaded
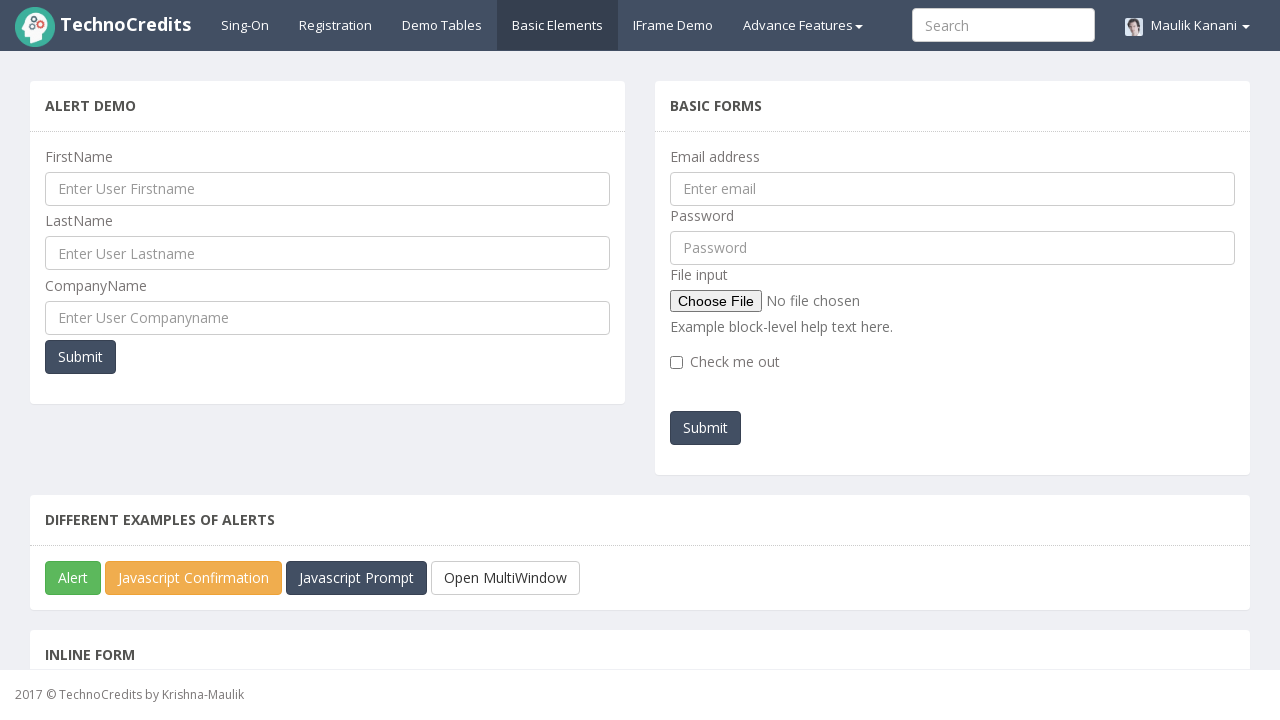

Filled first name field with 'Umakant' on //input[@id='UserFirstName']
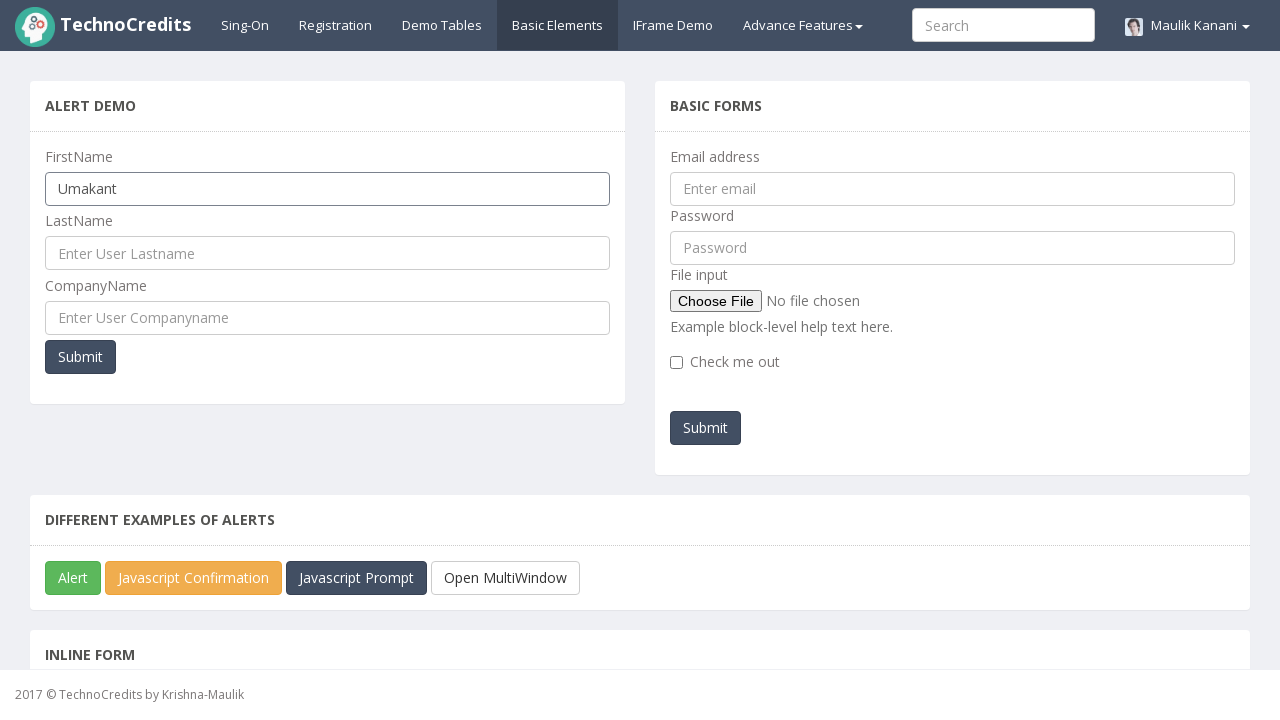

Filled last name field with 'Sahani' on //input[@id='UserLastName']
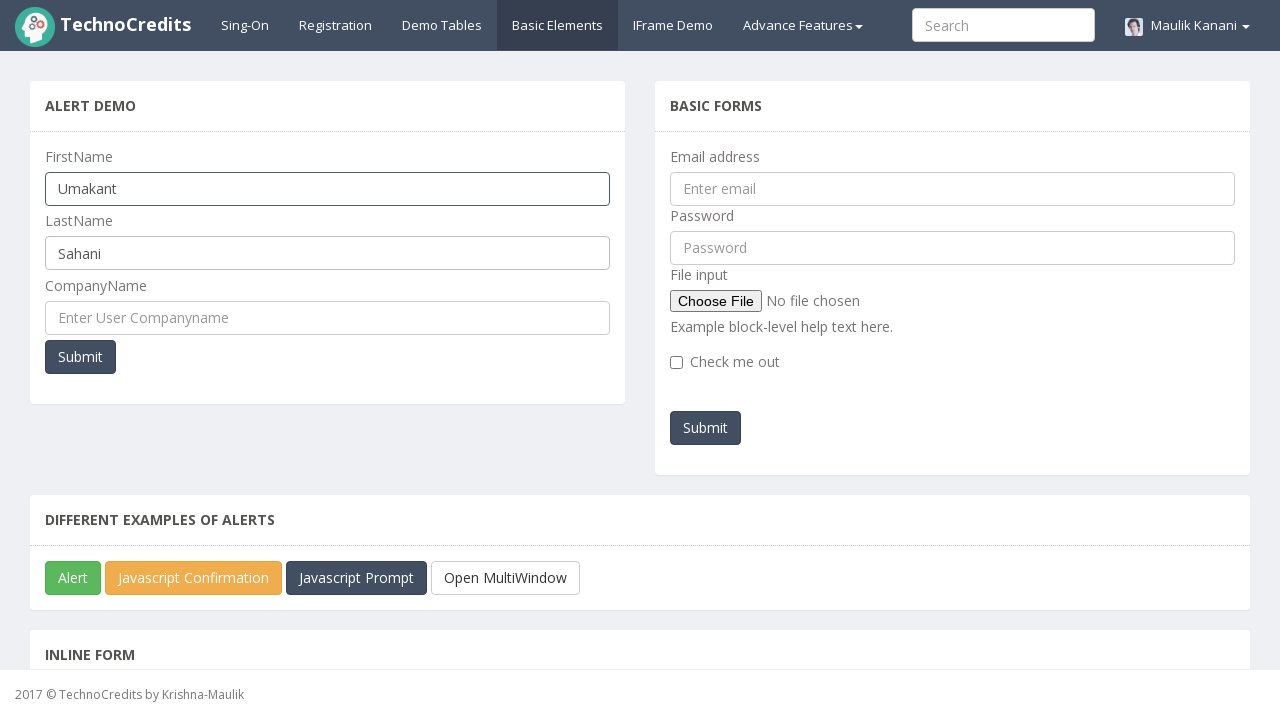

Filled company name field with 'TCS' on //input[@id='UserCompanyName']
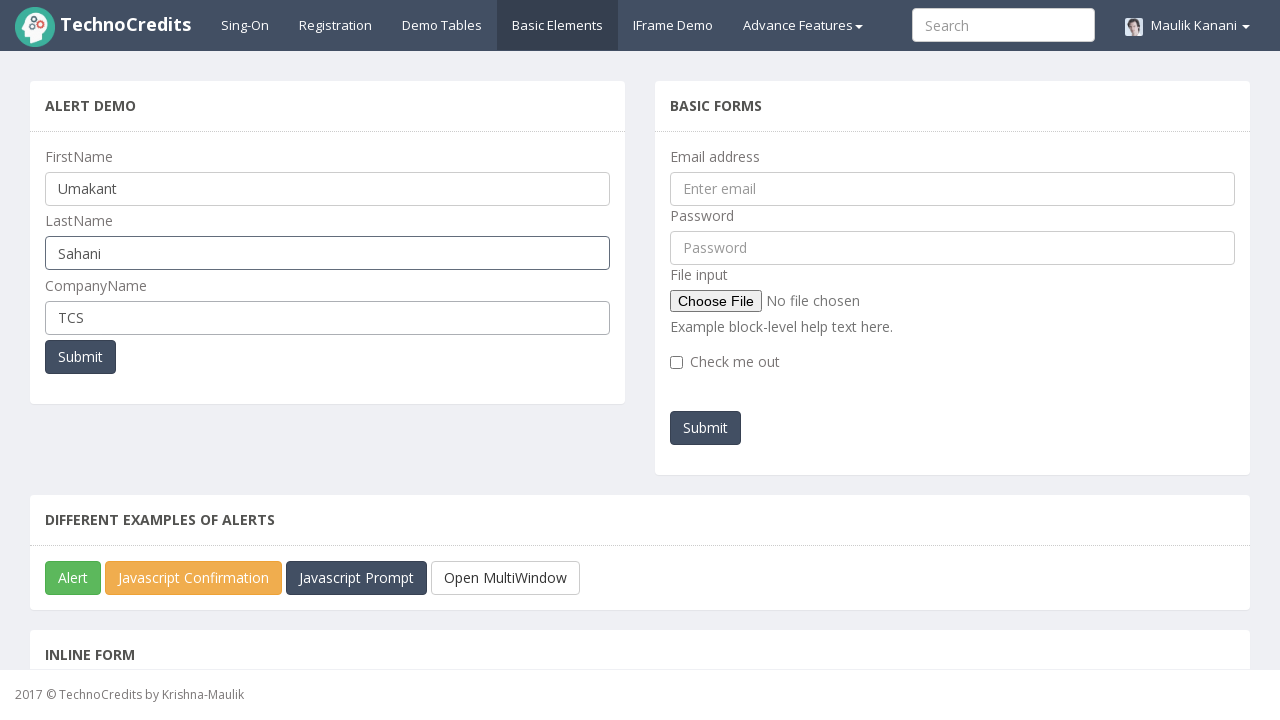

Clicked Submit button and accepted alert dialog at (80, 357) on xpath=//button[text()='Submit']
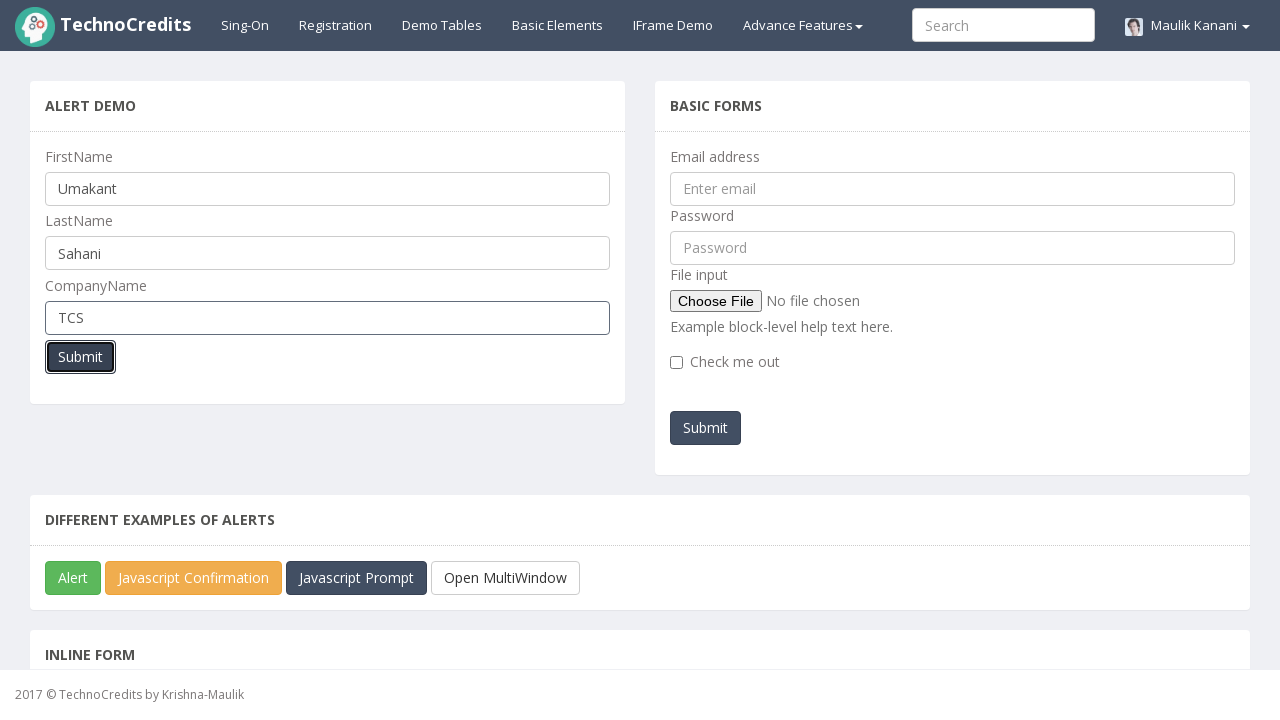

Waited for alert processing to complete
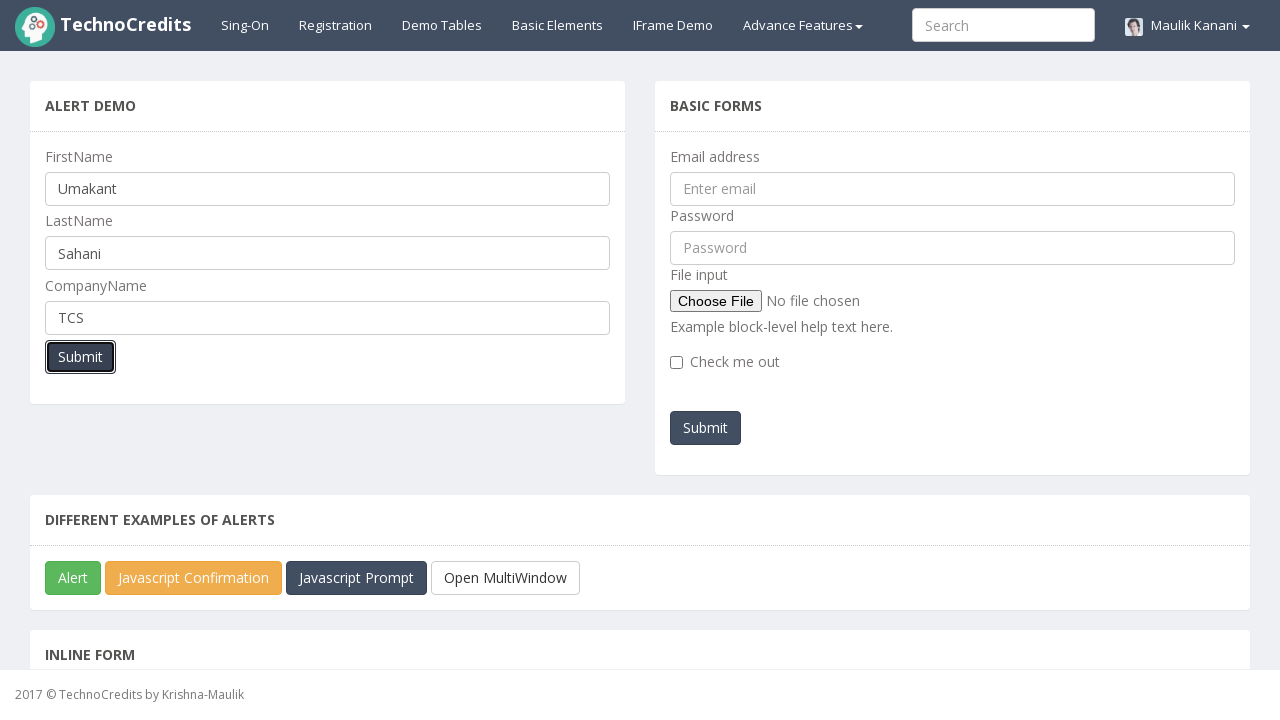

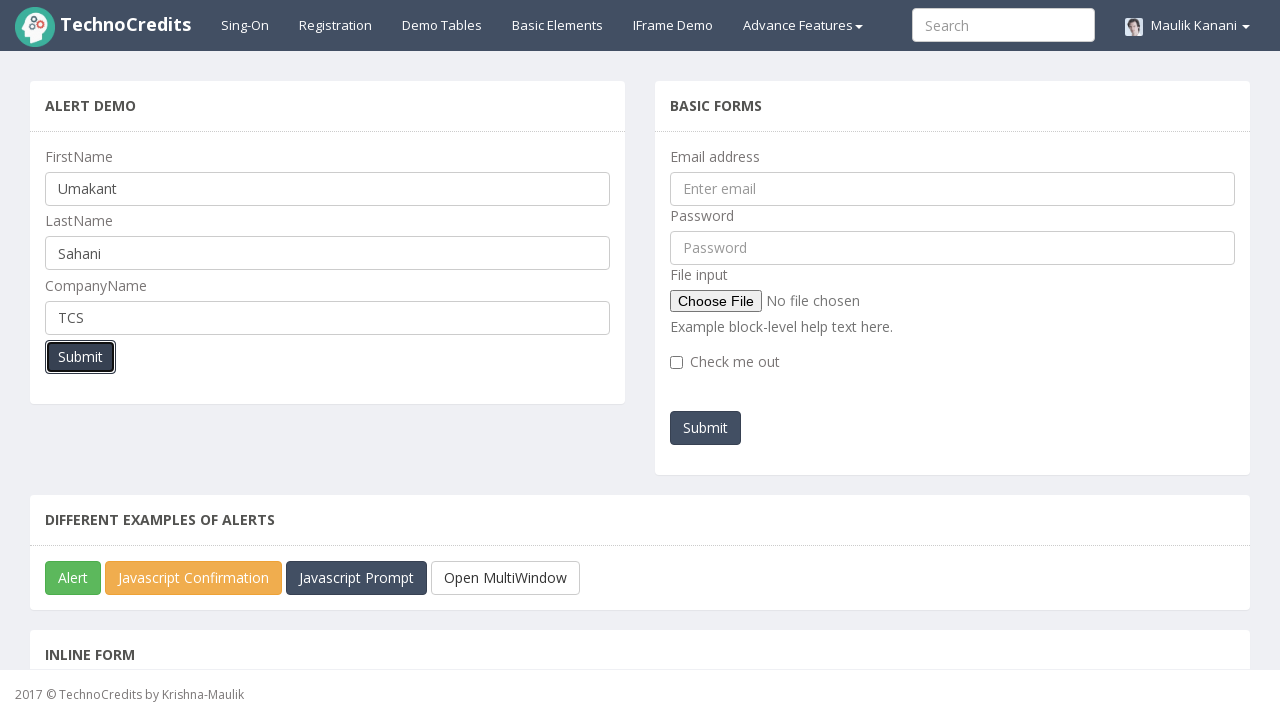